Tests drag and drop using click-and-hold approach by dragging items within list 1 and then attempting to drag an item from list 1 to list 2.

Starting URL: https://jqueryui.com/resources/demos/sortable/connect-lists.html

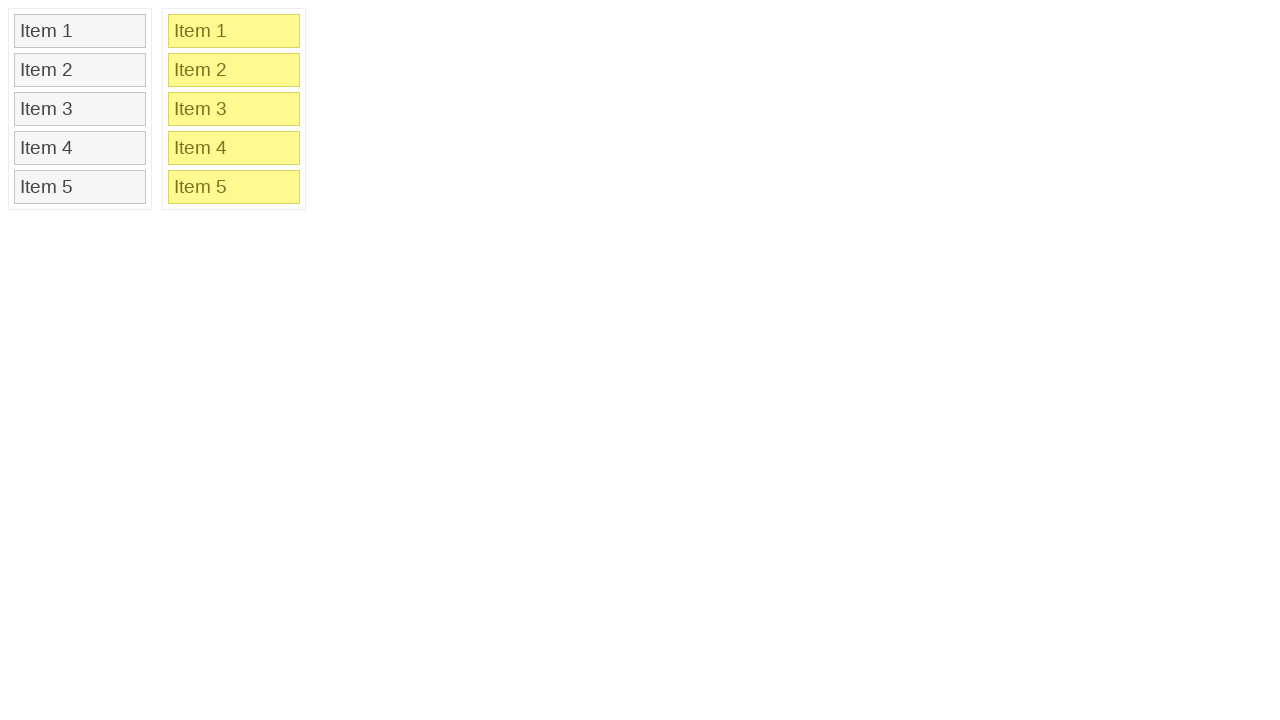

Waited for sortable list 1 to load
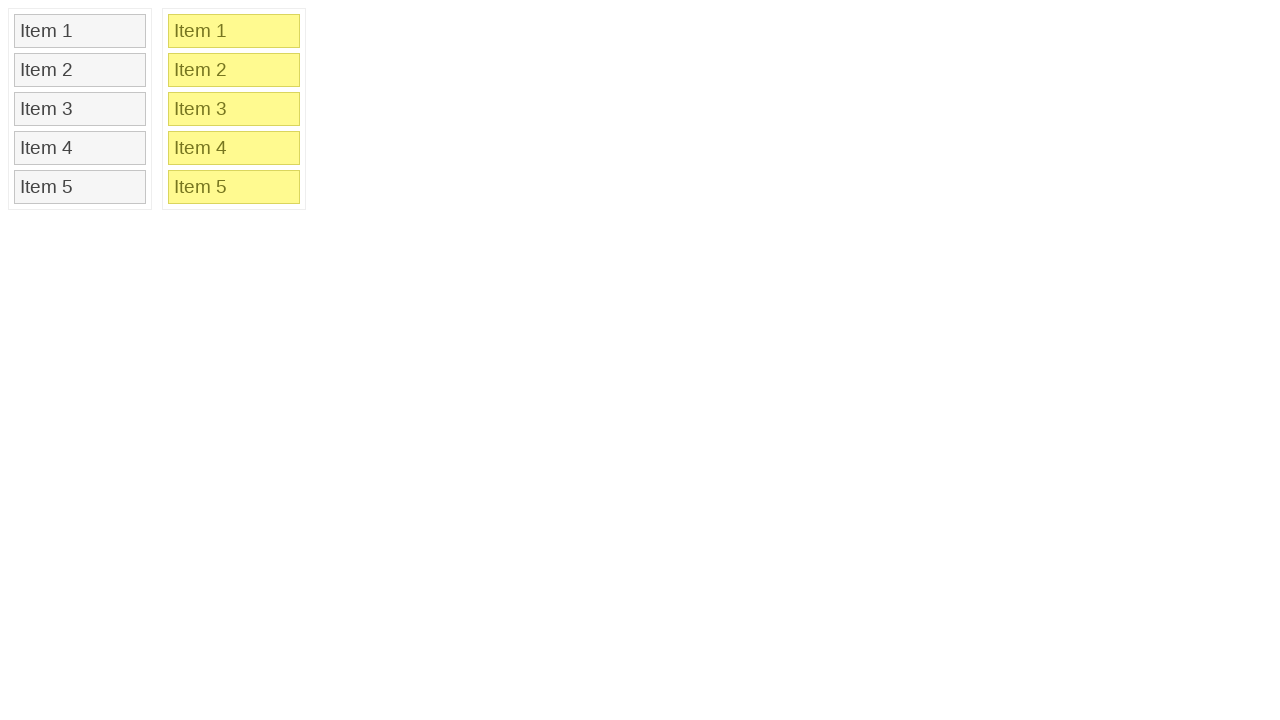

Waited for sortable list 2 to load
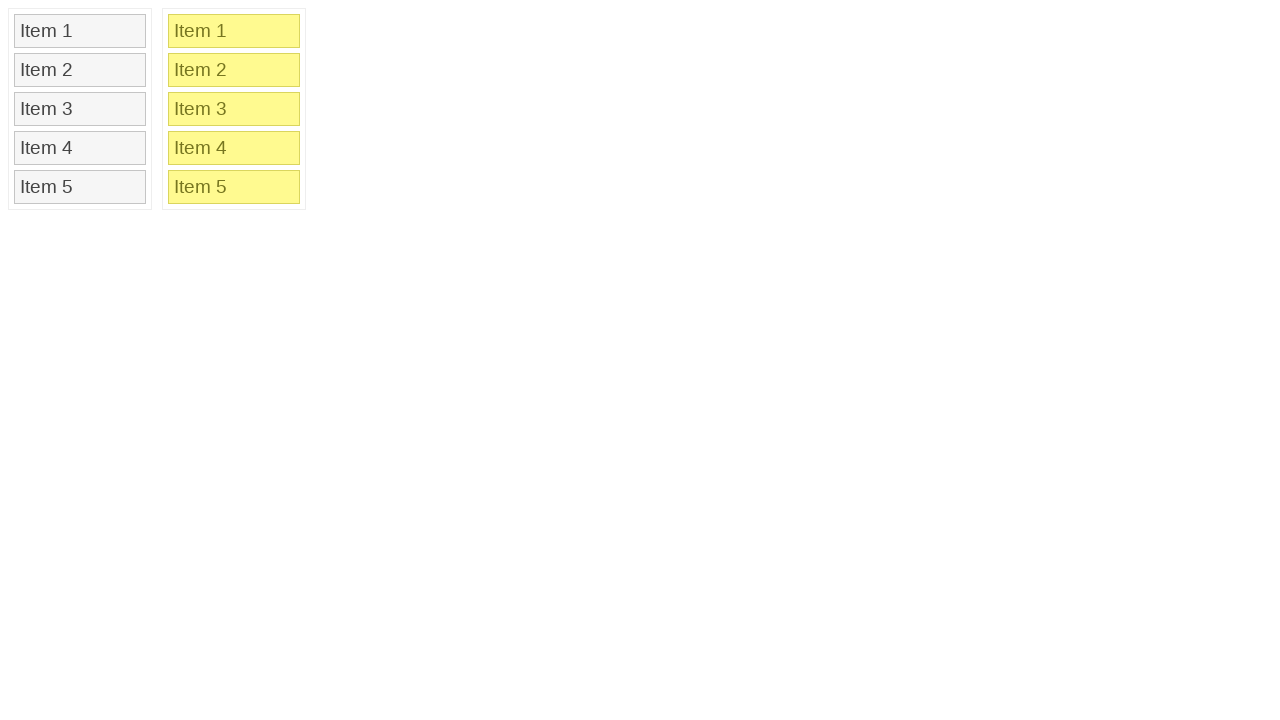

Dragged Item 2 to Item 4 position within list 1 at (80, 148)
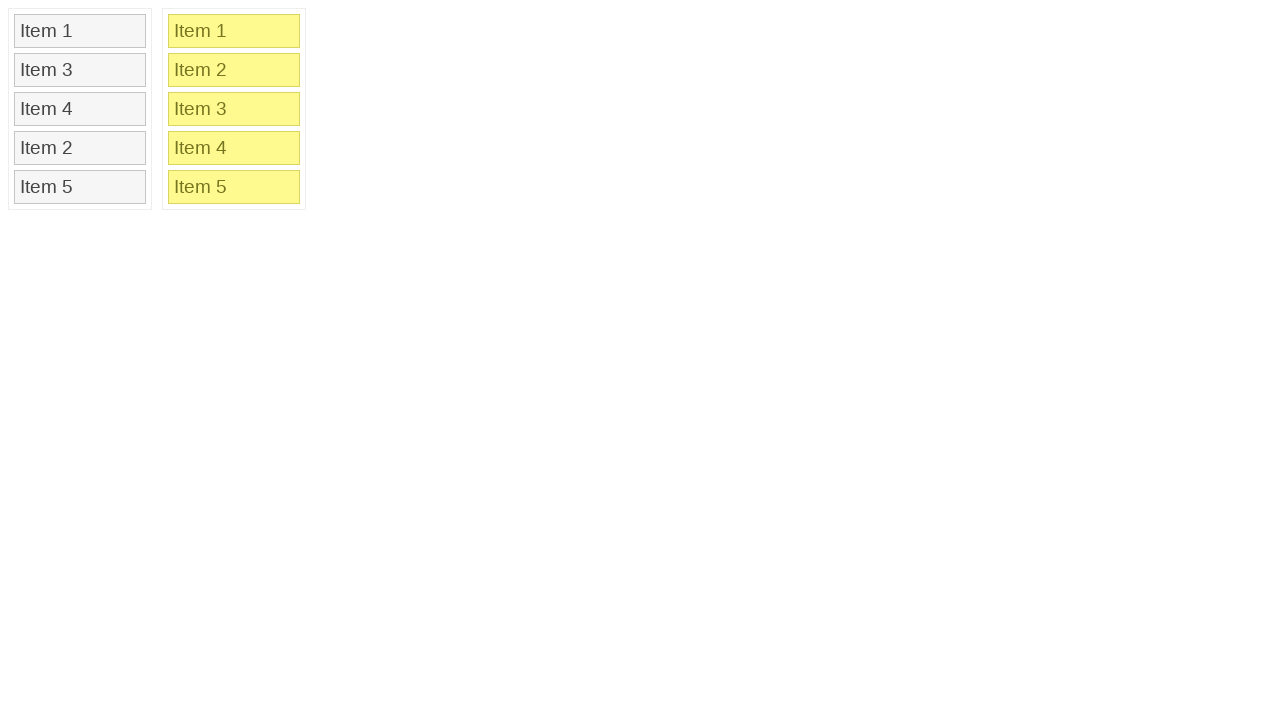

Waited 2 seconds for drag animation to complete
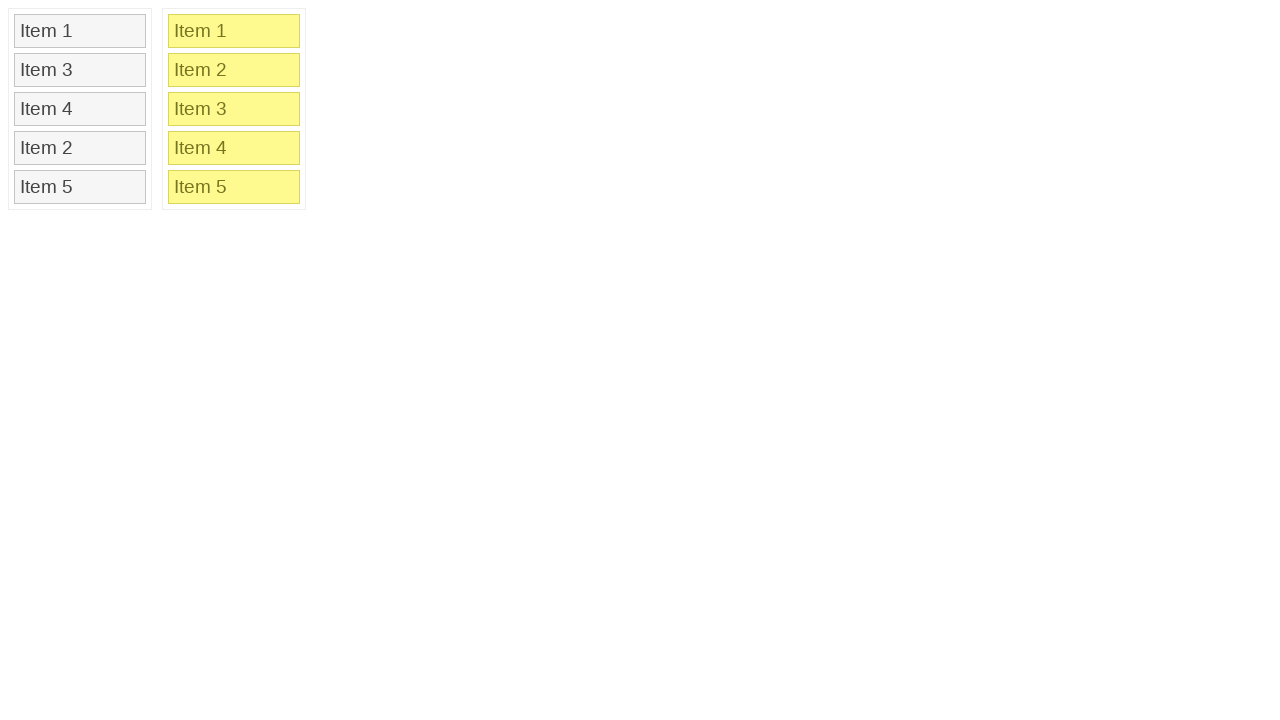

Dragged Item 3 from list 1 to Item 3 in list 2 at (234, 109)
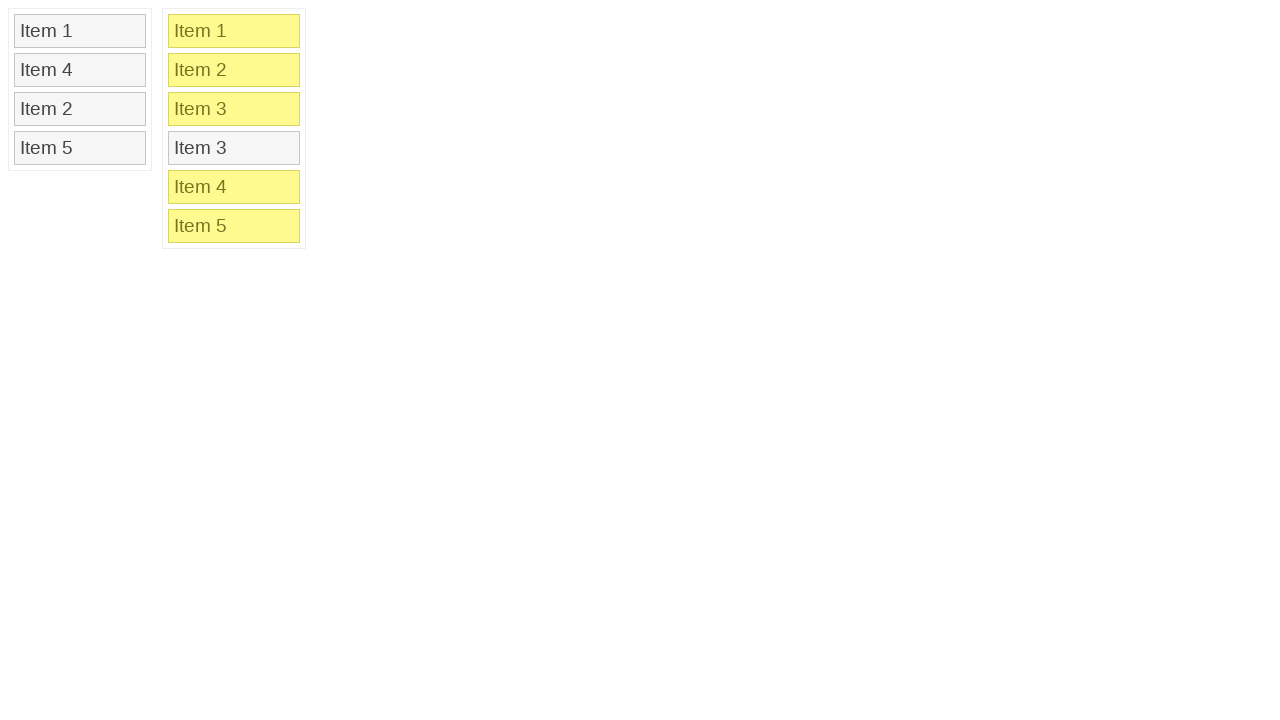

Waited 2 seconds for cross-list drag animation to complete
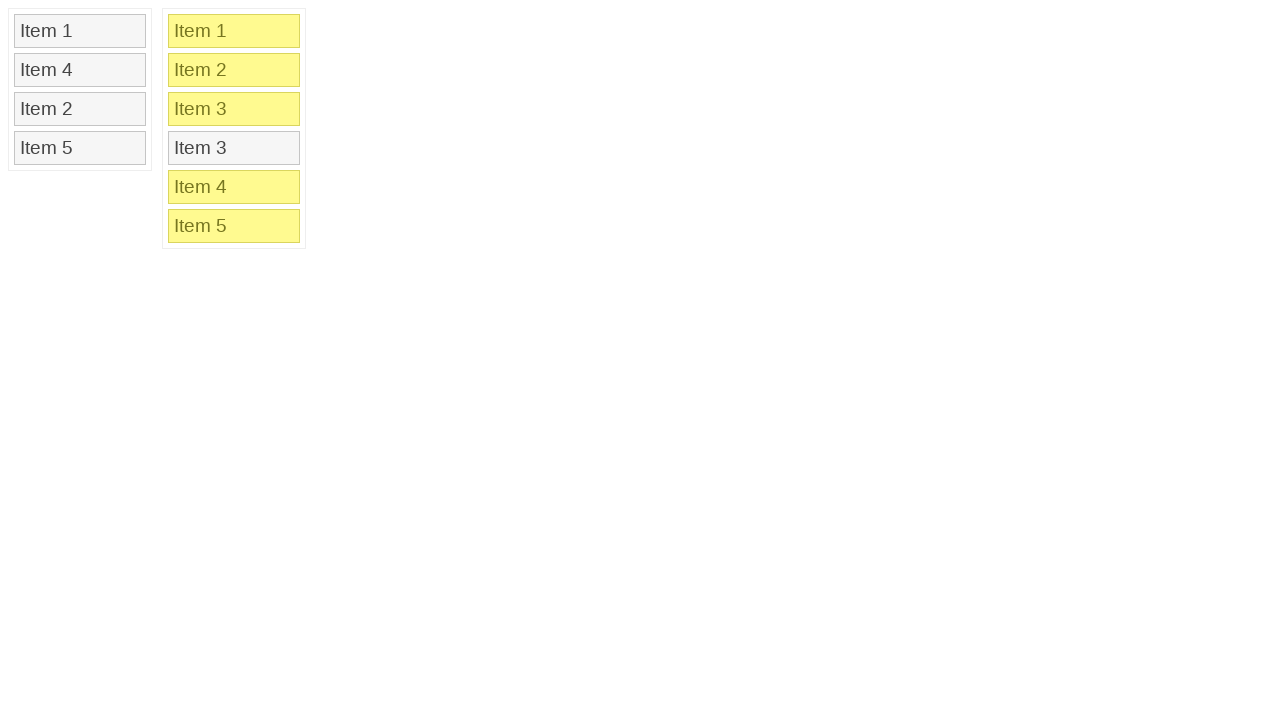

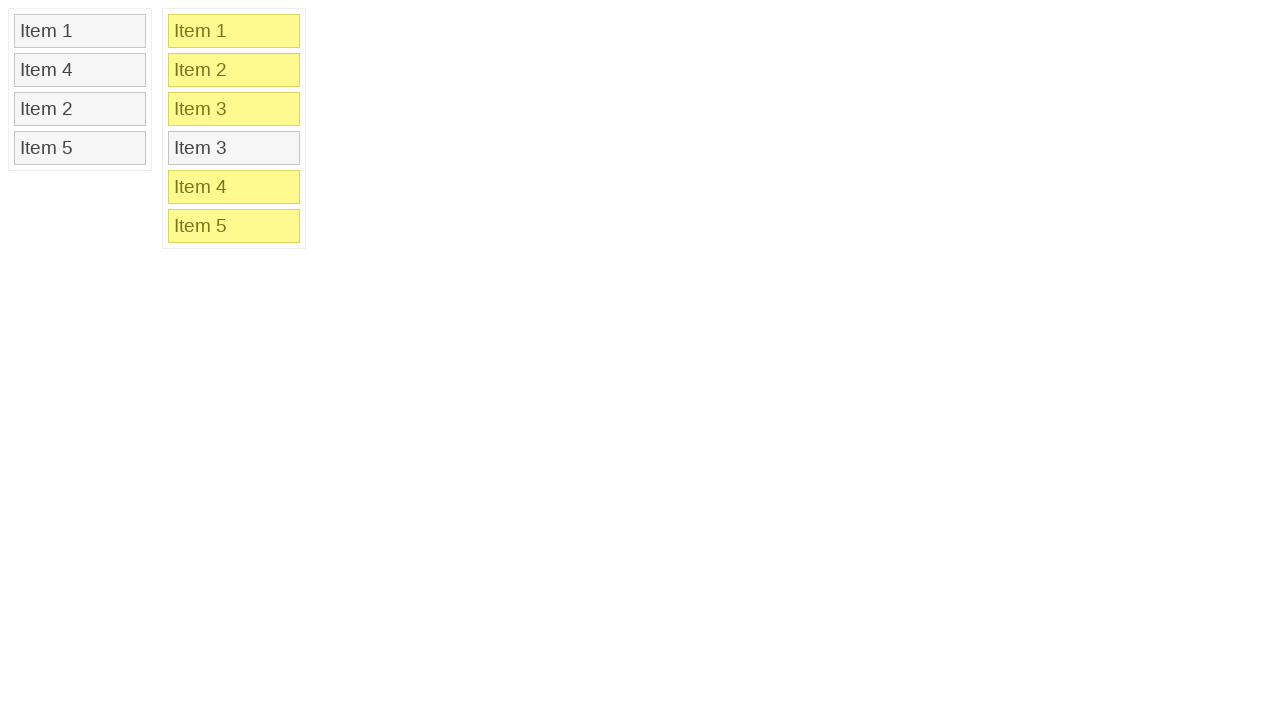